Tests drawing functionality on a canvas by drawing a shape using mouse drag actions, then clicking the reset button to clear the canvas

Starting URL: https://claruswaysda.github.io/Draw.html

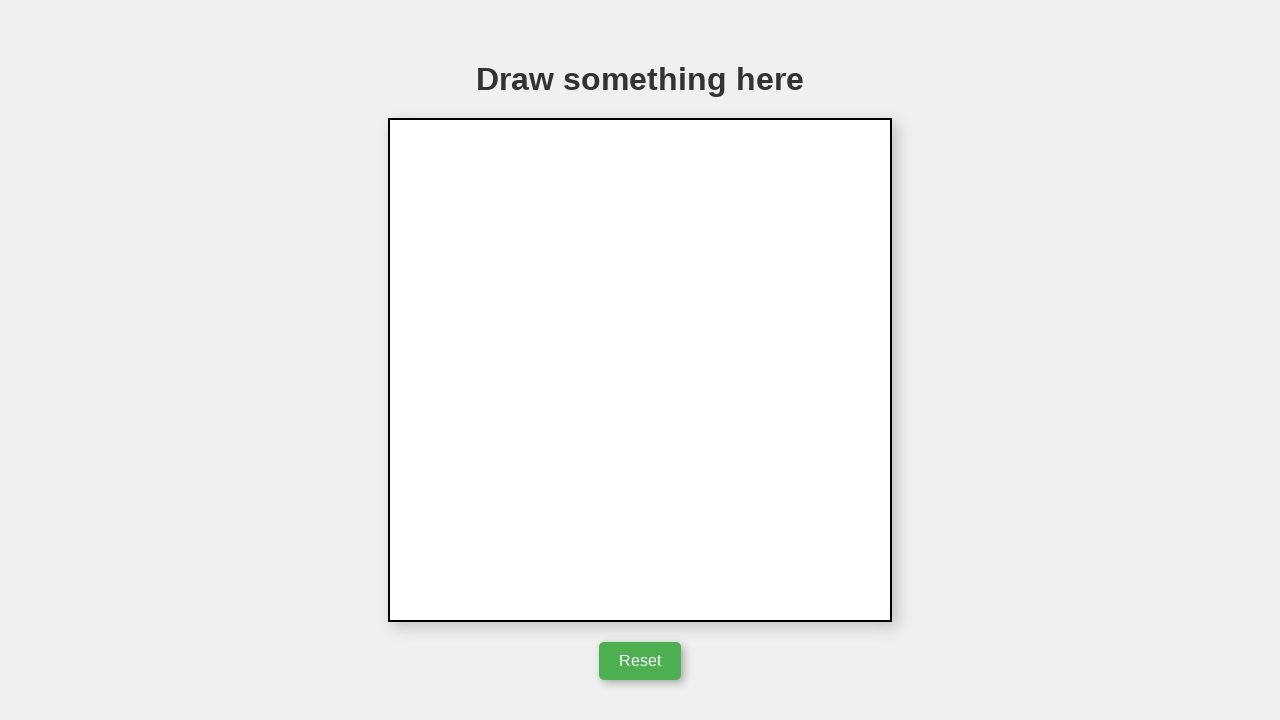

Located canvas element
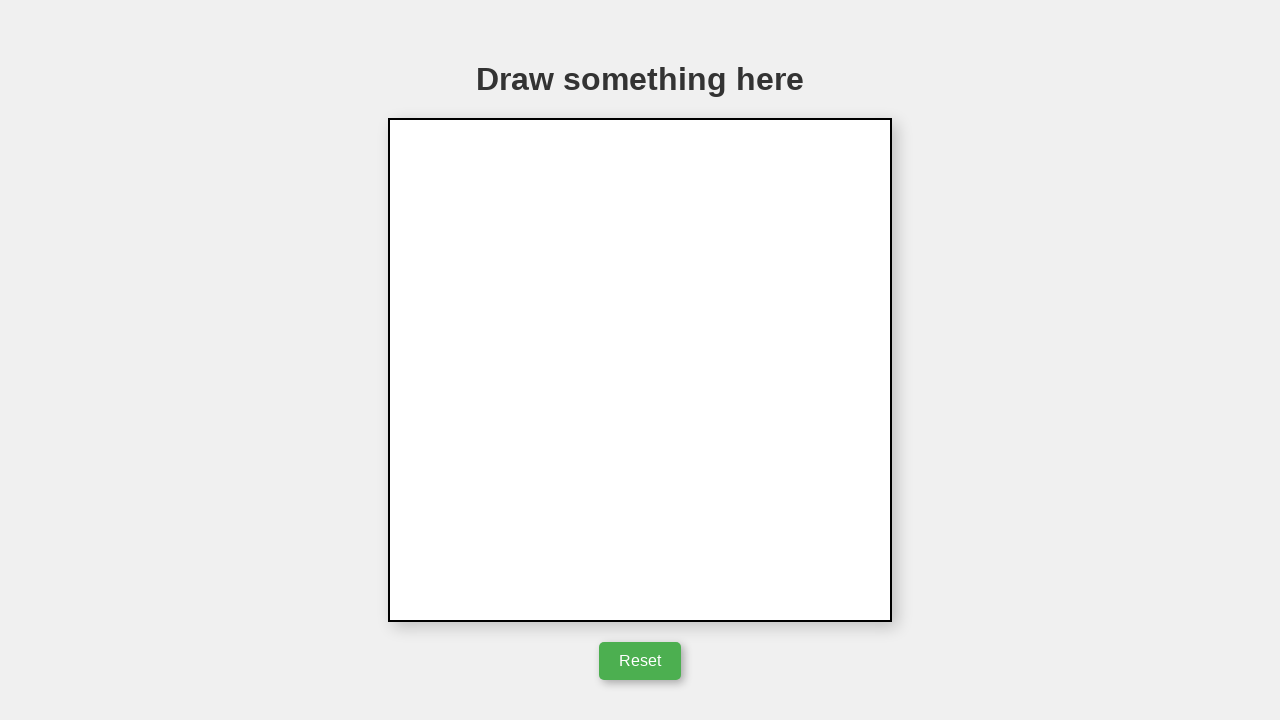

Retrieved canvas bounding box
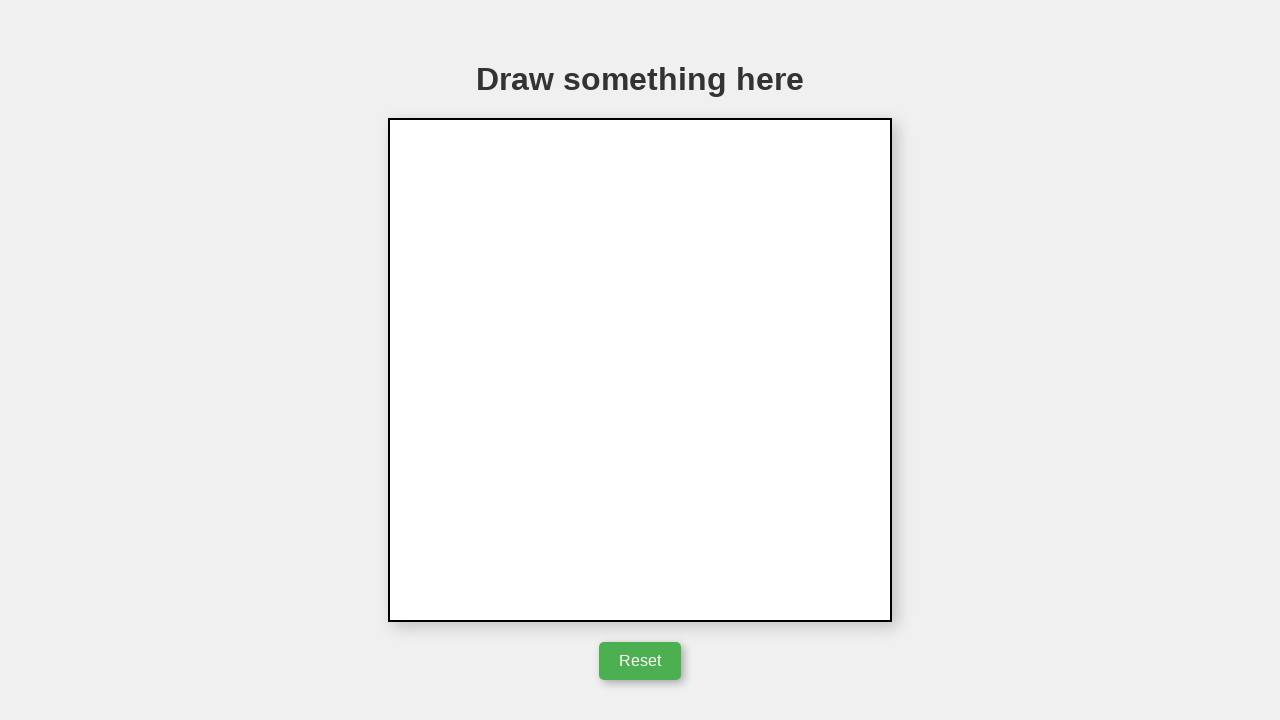

Moved mouse to center of canvas at (640, 370)
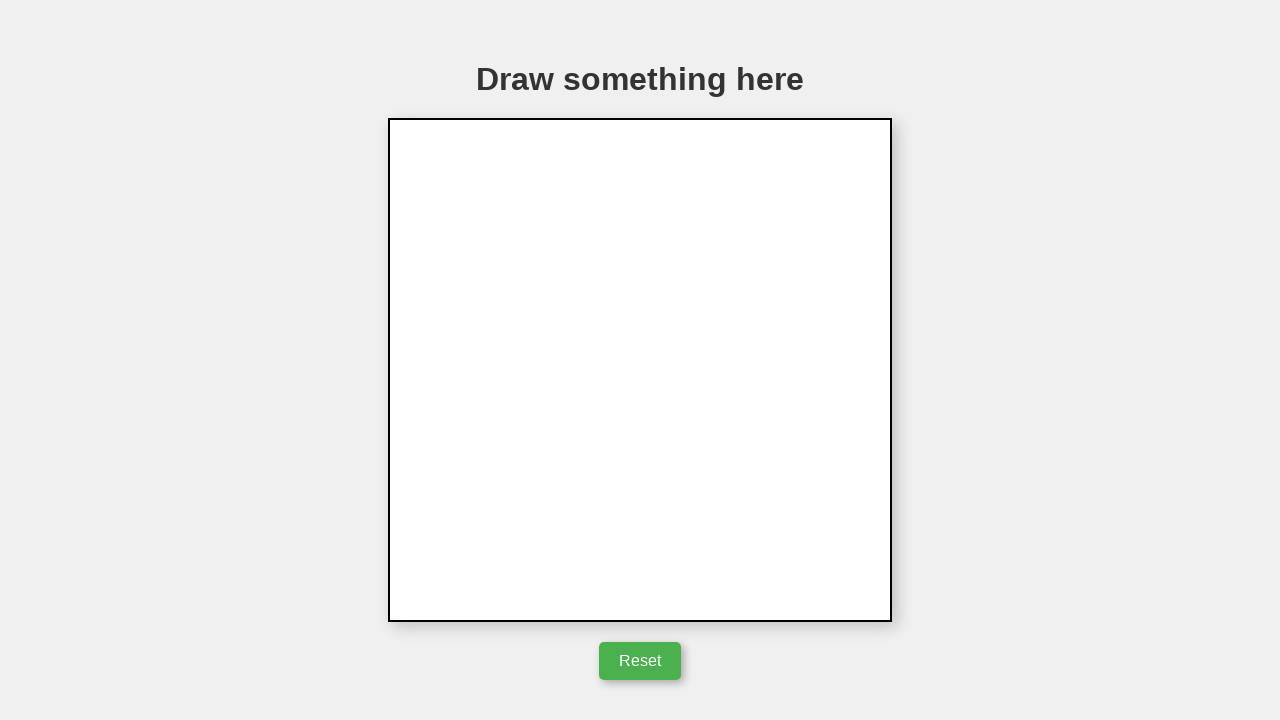

Pressed mouse button down at (640, 370)
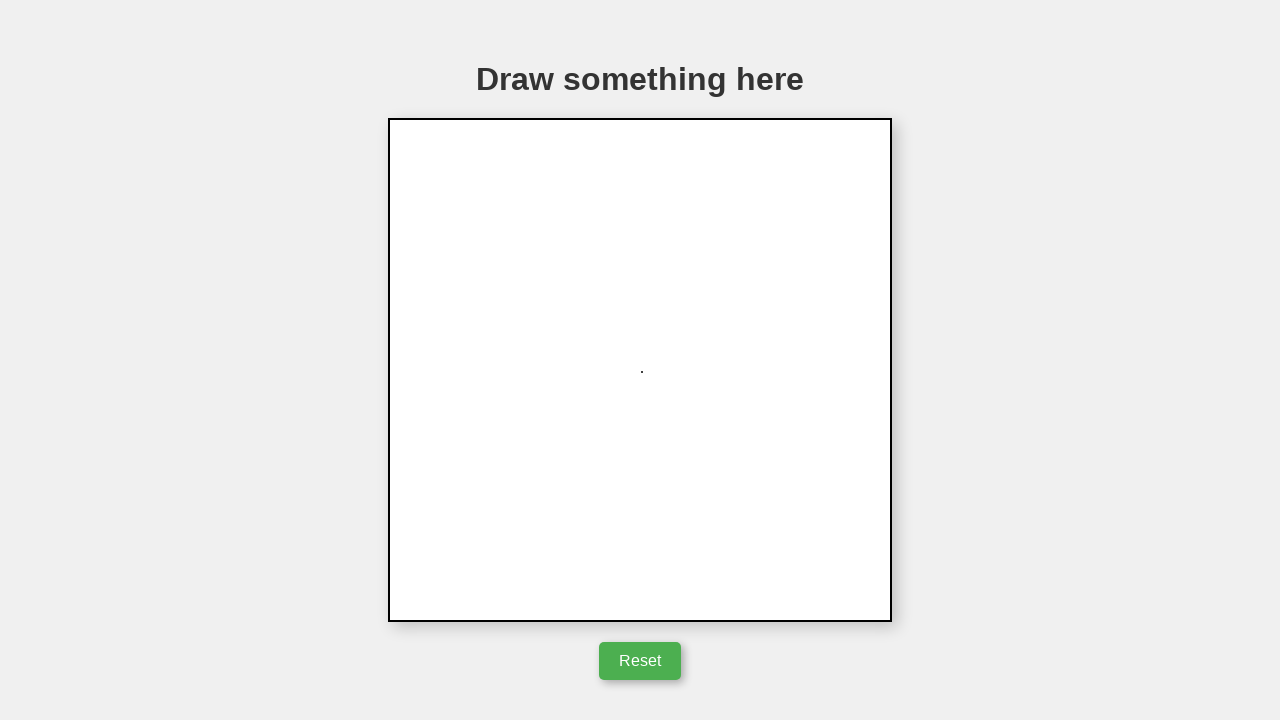

Dragged mouse right to start drawing rectangle at (690, 370)
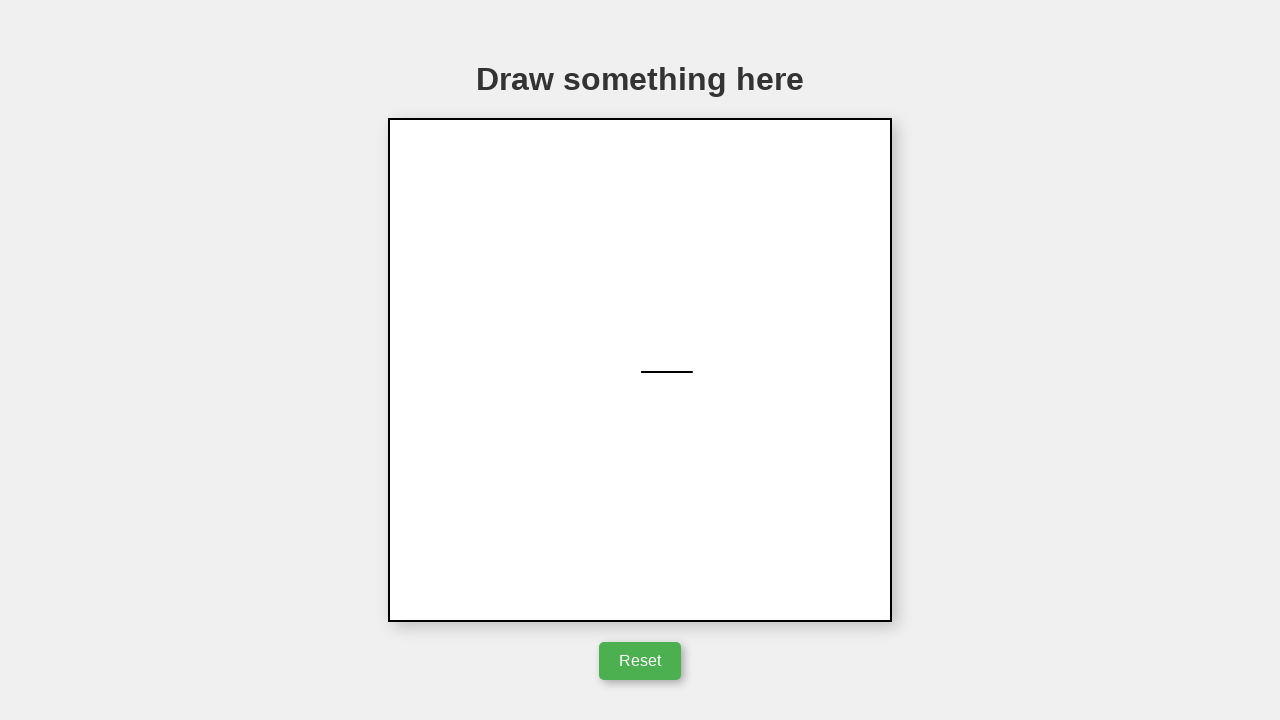

Dragged mouse down to continue rectangle at (690, 420)
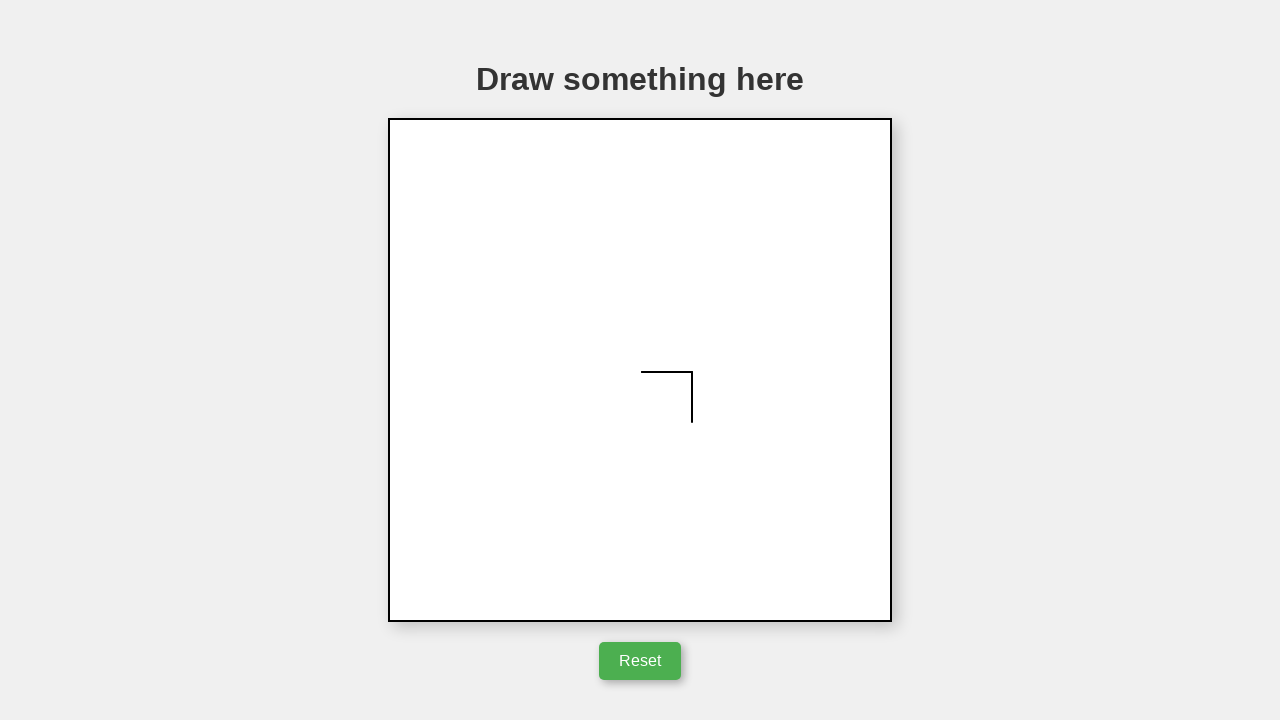

Dragged mouse left to continue rectangle at (640, 420)
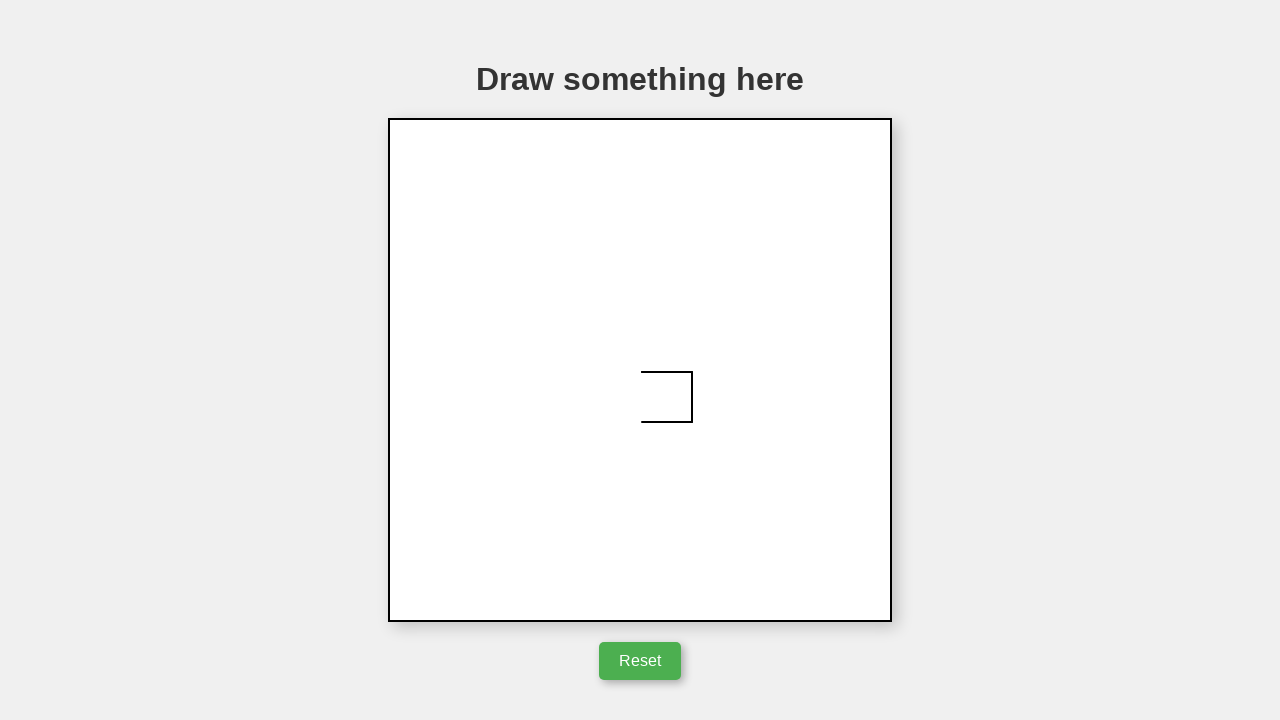

Dragged mouse back to starting point to complete rectangle at (640, 370)
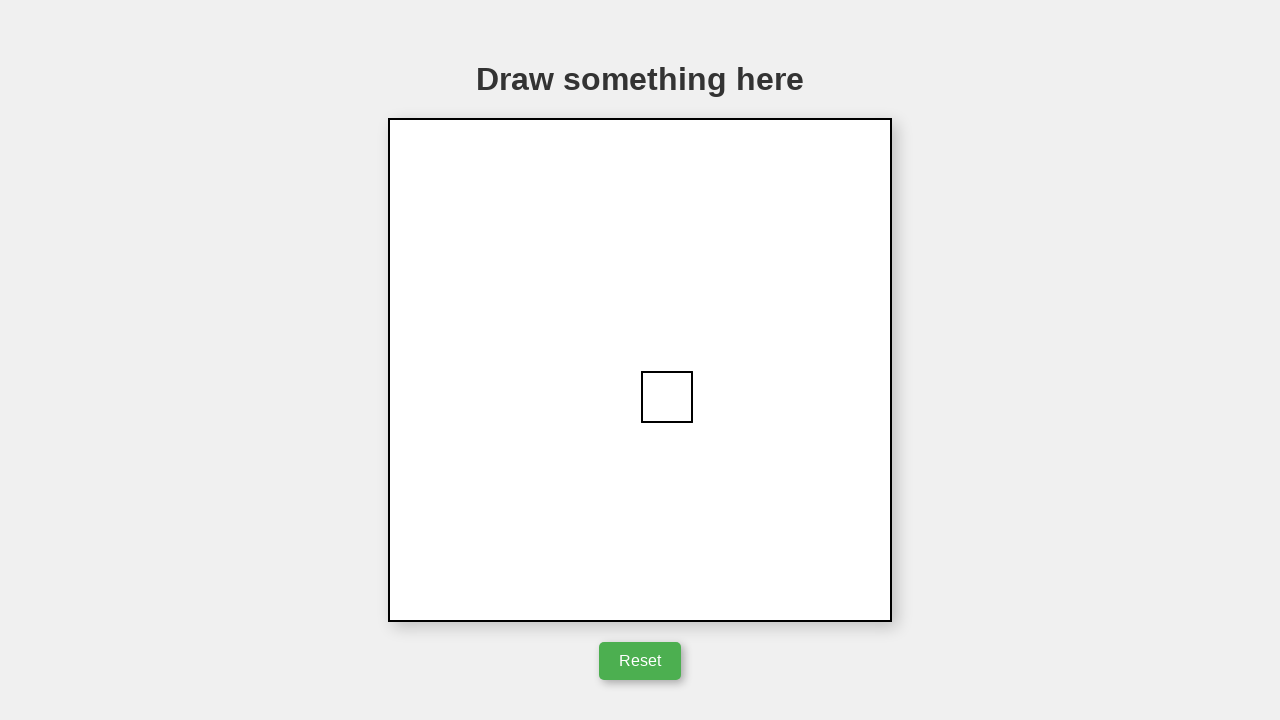

Released mouse button, rectangle drawing complete at (640, 370)
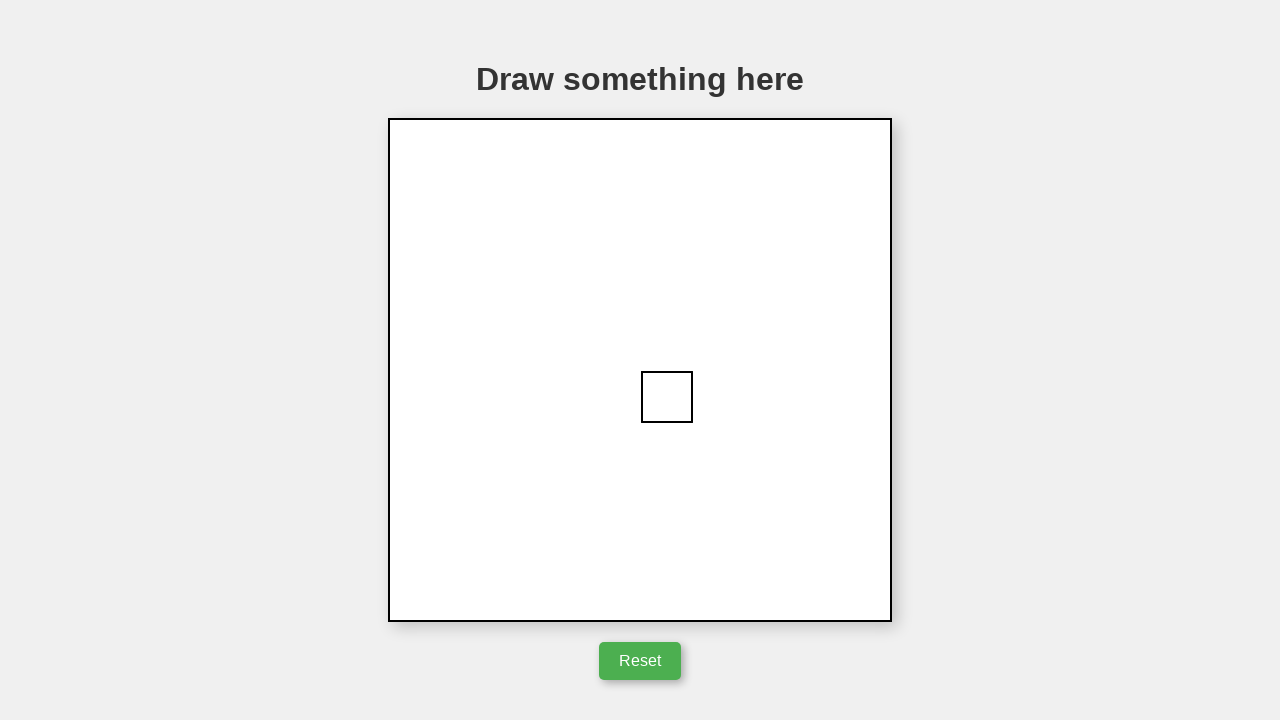

Clicked reset button to clear canvas at (640, 661) on #resetButton
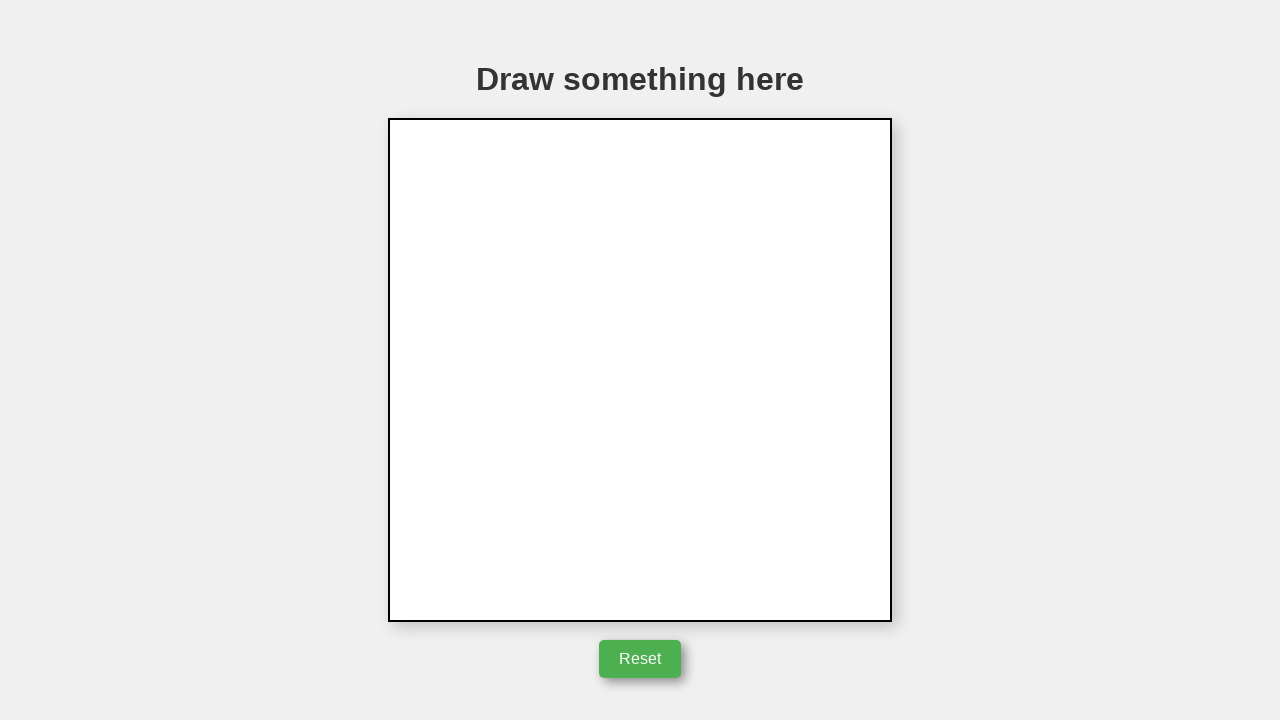

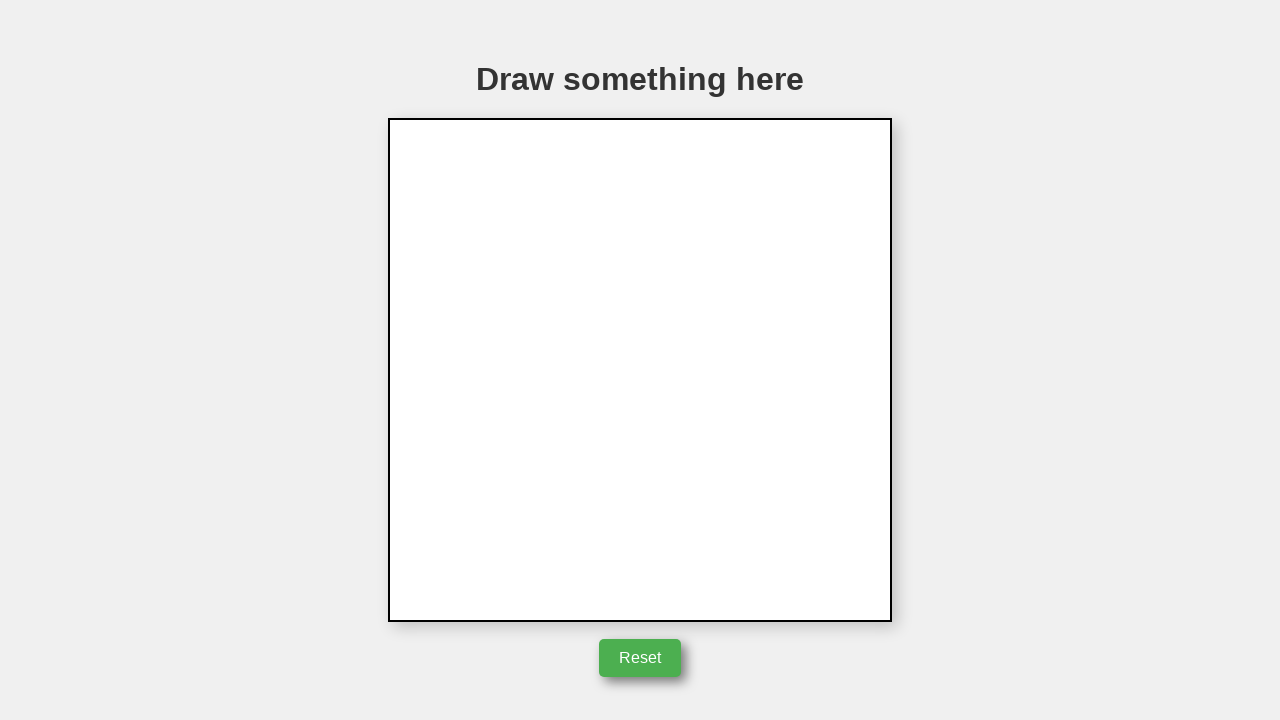